Tests calculator addition functionality by clicking number buttons (2, 5) and plus operator 5 times to verify the sum equals 125

Starting URL: https://nuix.github.io/SDET/senior-sdet/productionCalc/index.html

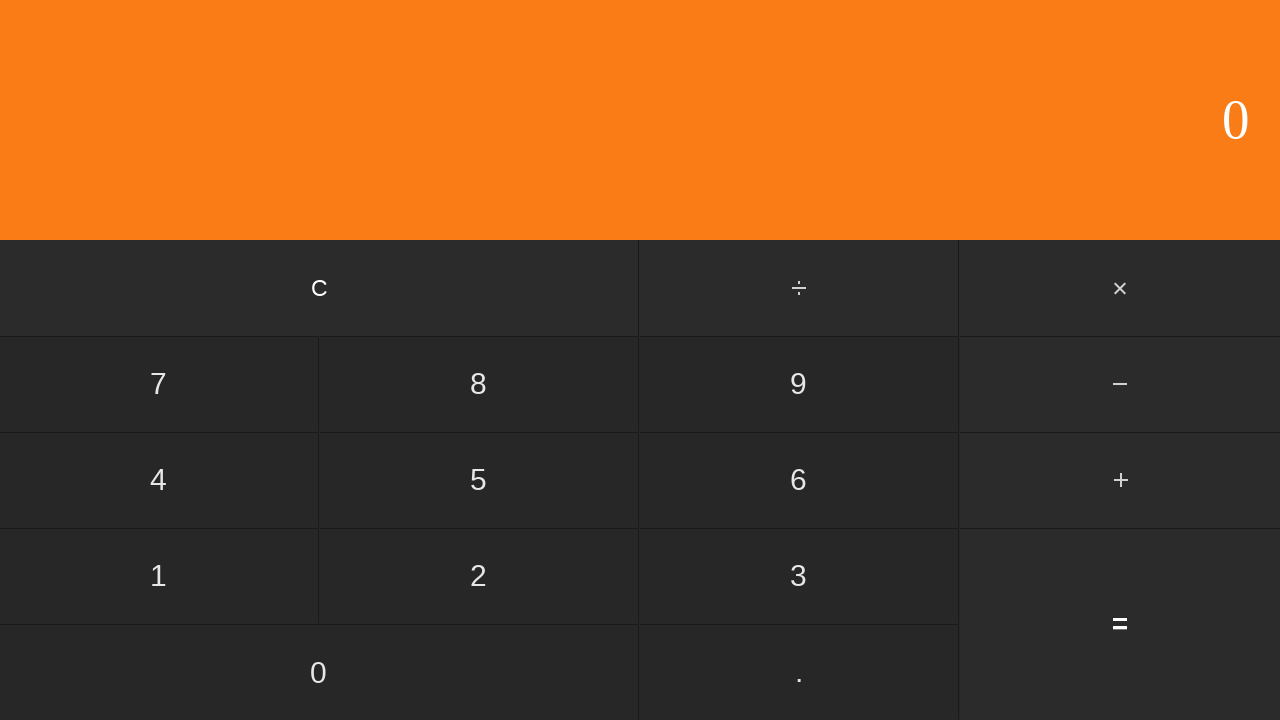

Navigated to calculator application
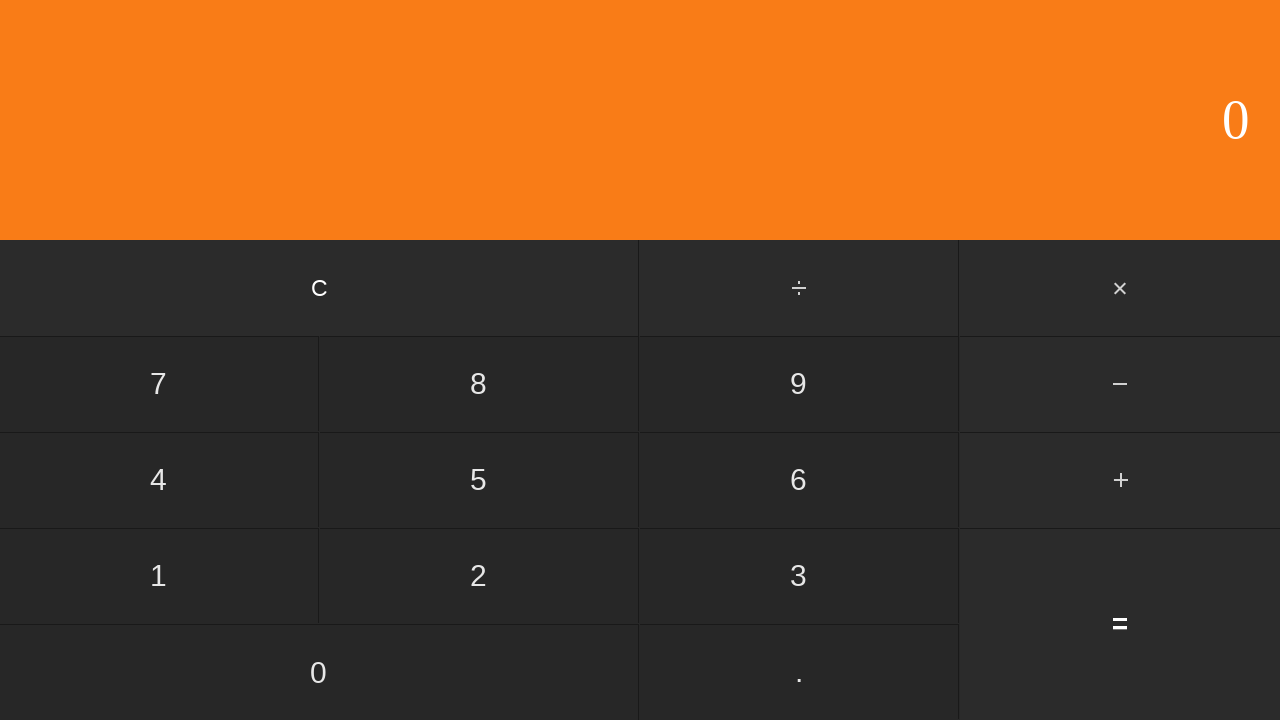

Clicked number 2 at (479, 576) on xpath=/html/body/div[2]/div[2]/div[3]/input[2]
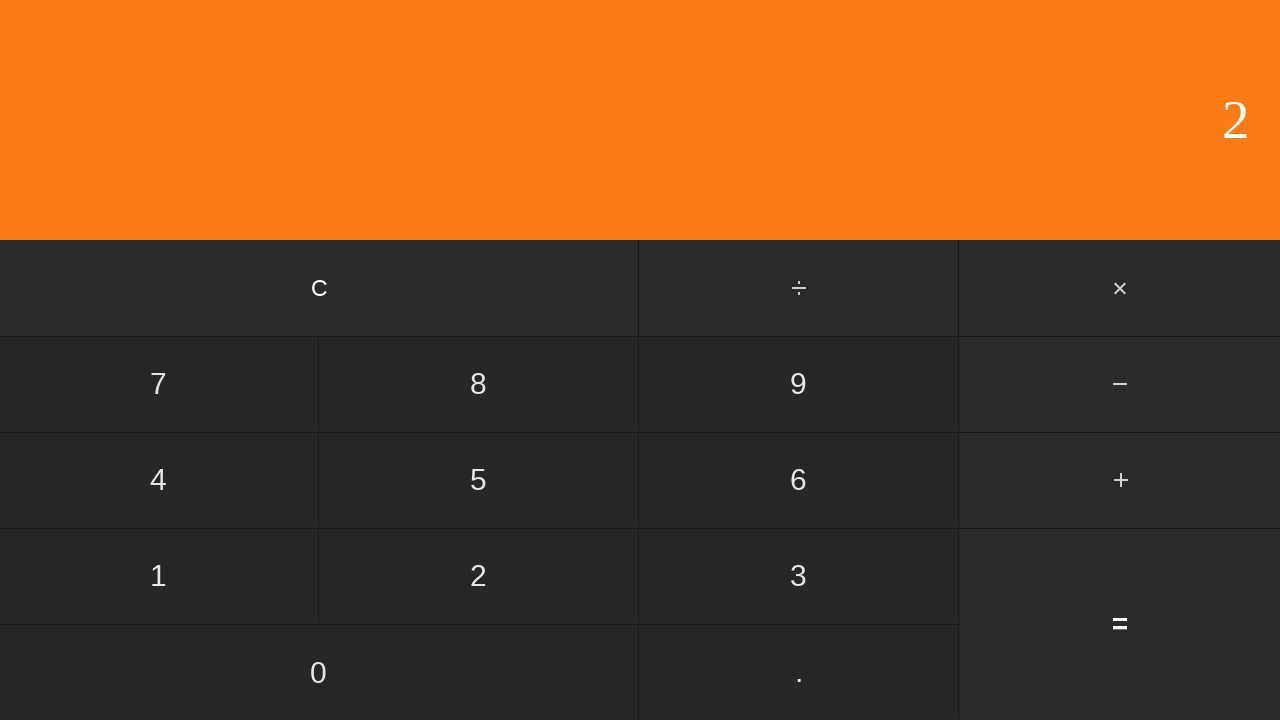

Clicked number 5 at (479, 480) on xpath=/html/body/div[2]/div[2]/div[2]/input[2]
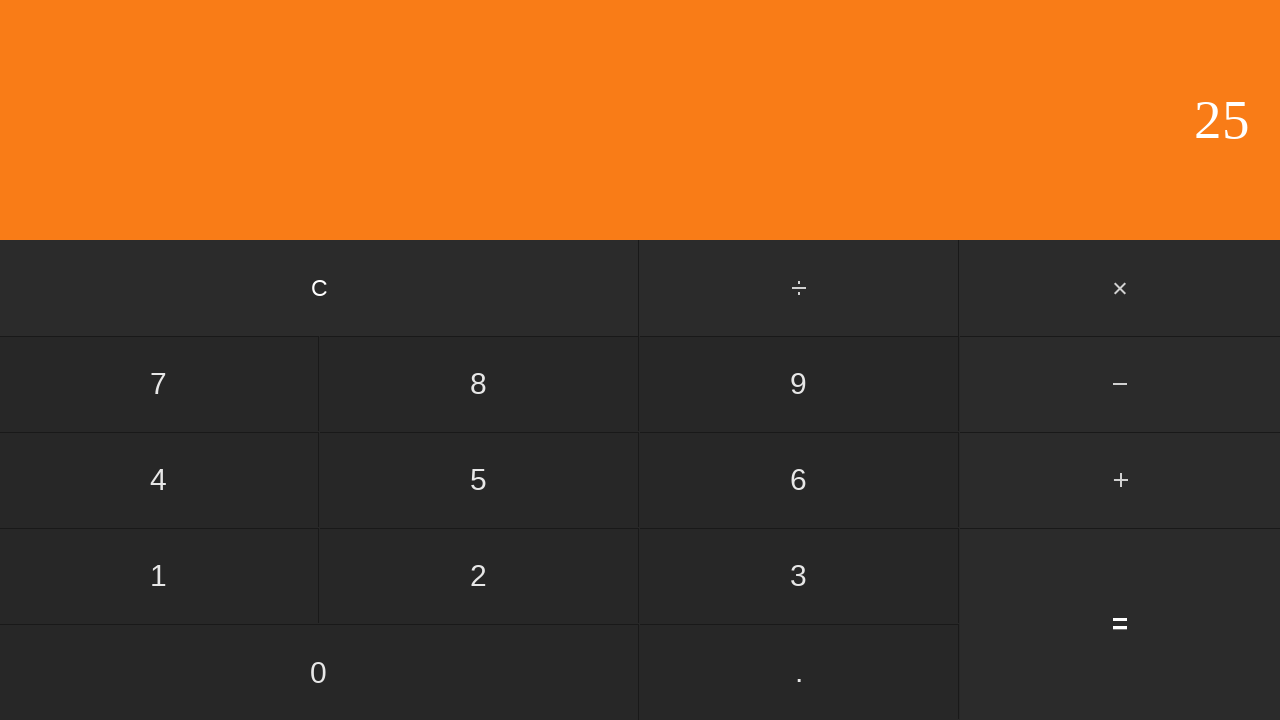

Clicked plus operator (iteration 1/5) at (1120, 480) on xpath=/html/body/div[2]/div[3]/input[2]
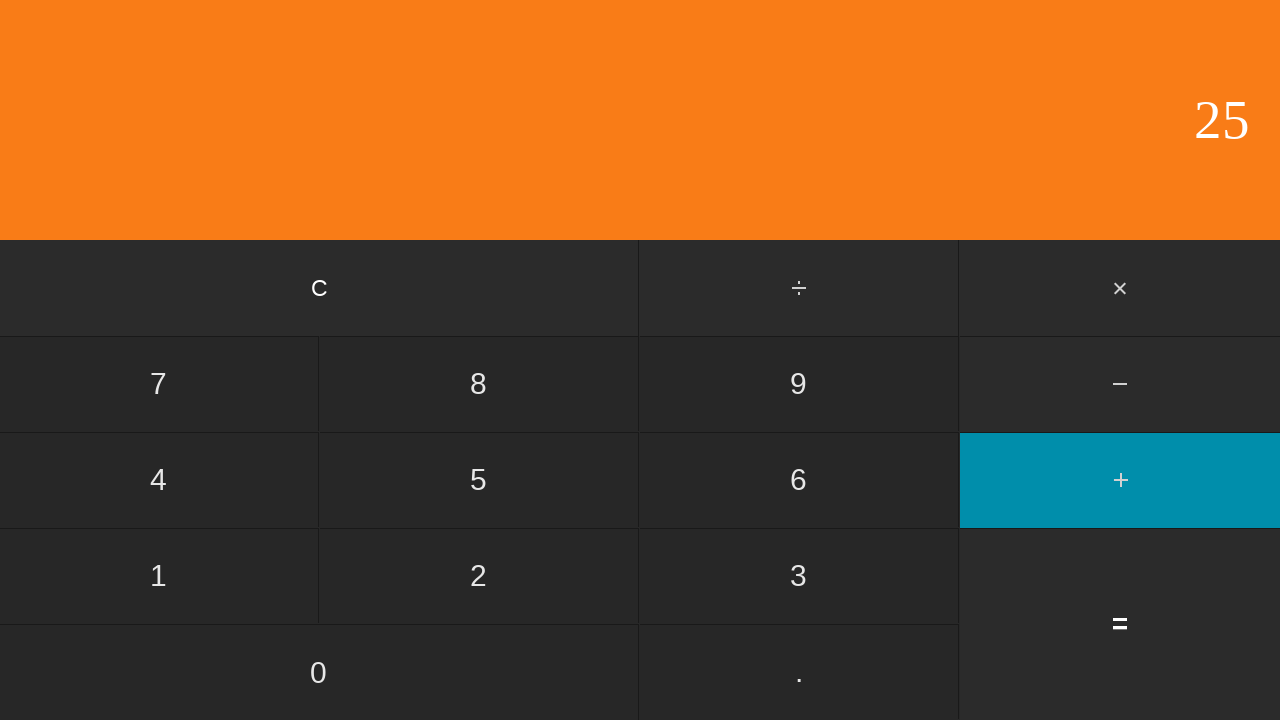

Clicked number 2 at (479, 576) on xpath=/html/body/div[2]/div[2]/div[3]/input[2]
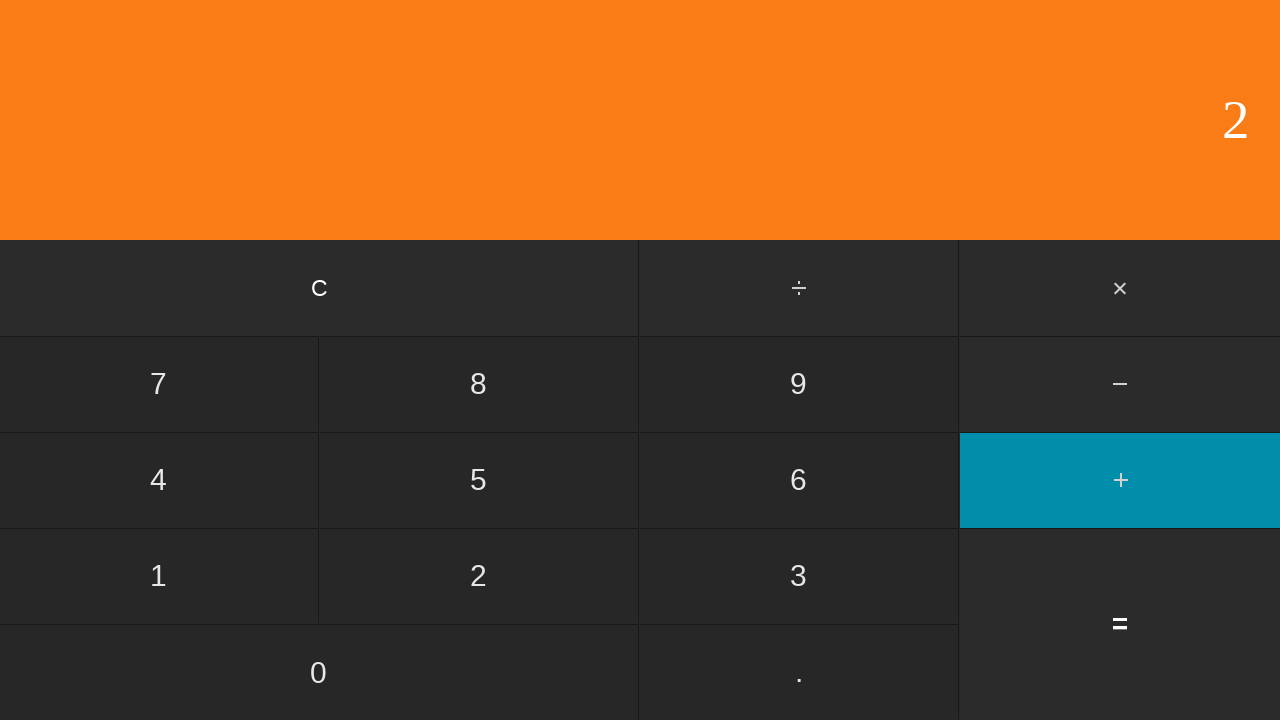

Clicked number 5 at (479, 480) on xpath=/html/body/div[2]/div[2]/div[2]/input[2]
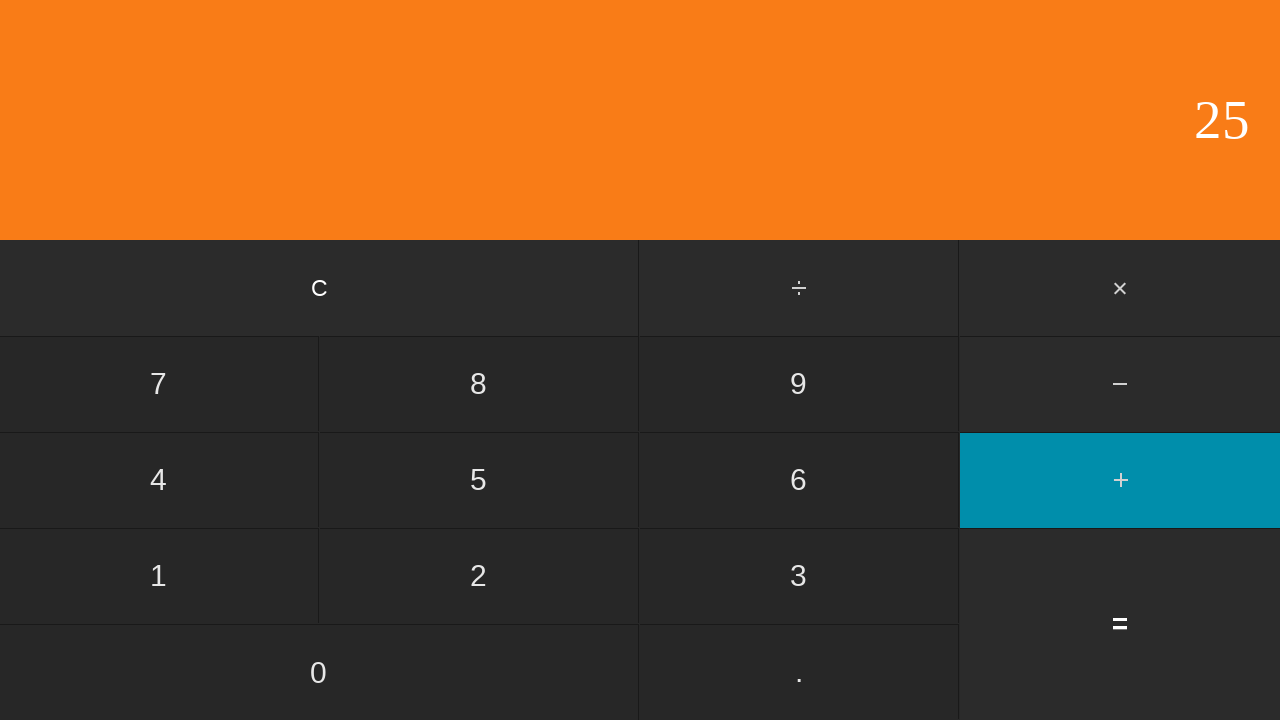

Clicked plus operator (iteration 2/5) at (1120, 480) on xpath=/html/body/div[2]/div[3]/input[2]
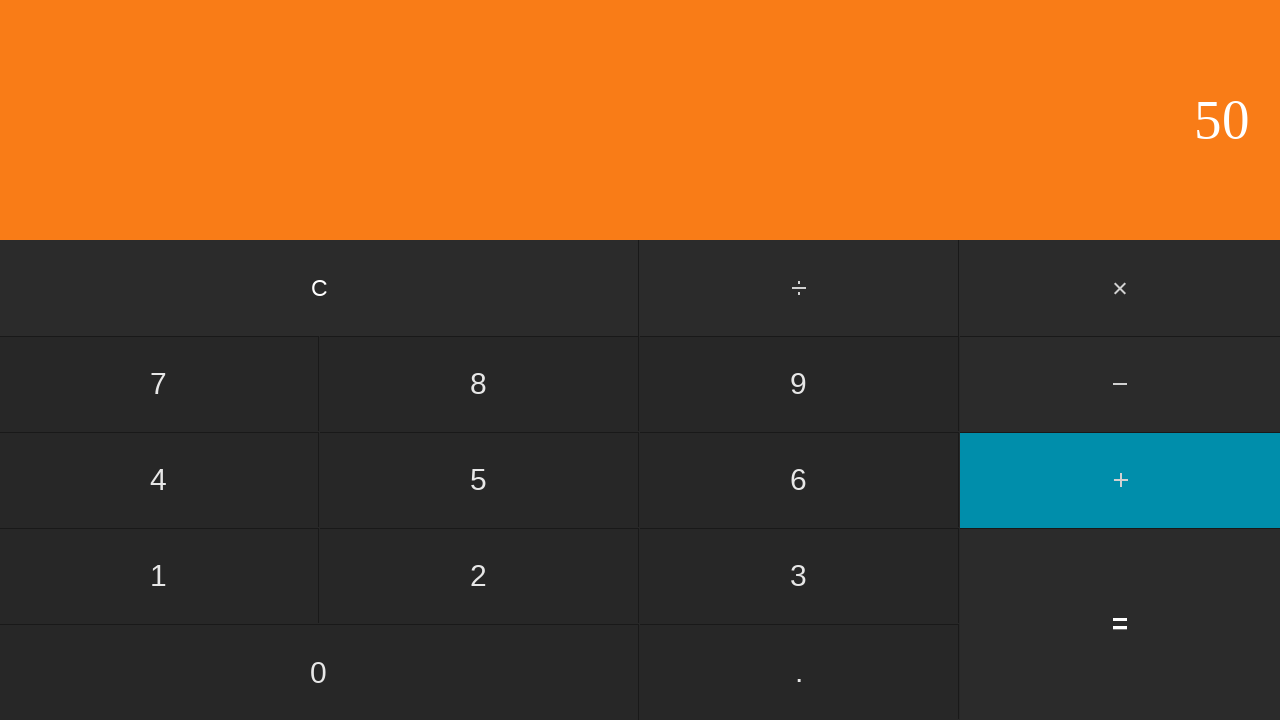

Clicked number 2 at (479, 576) on xpath=/html/body/div[2]/div[2]/div[3]/input[2]
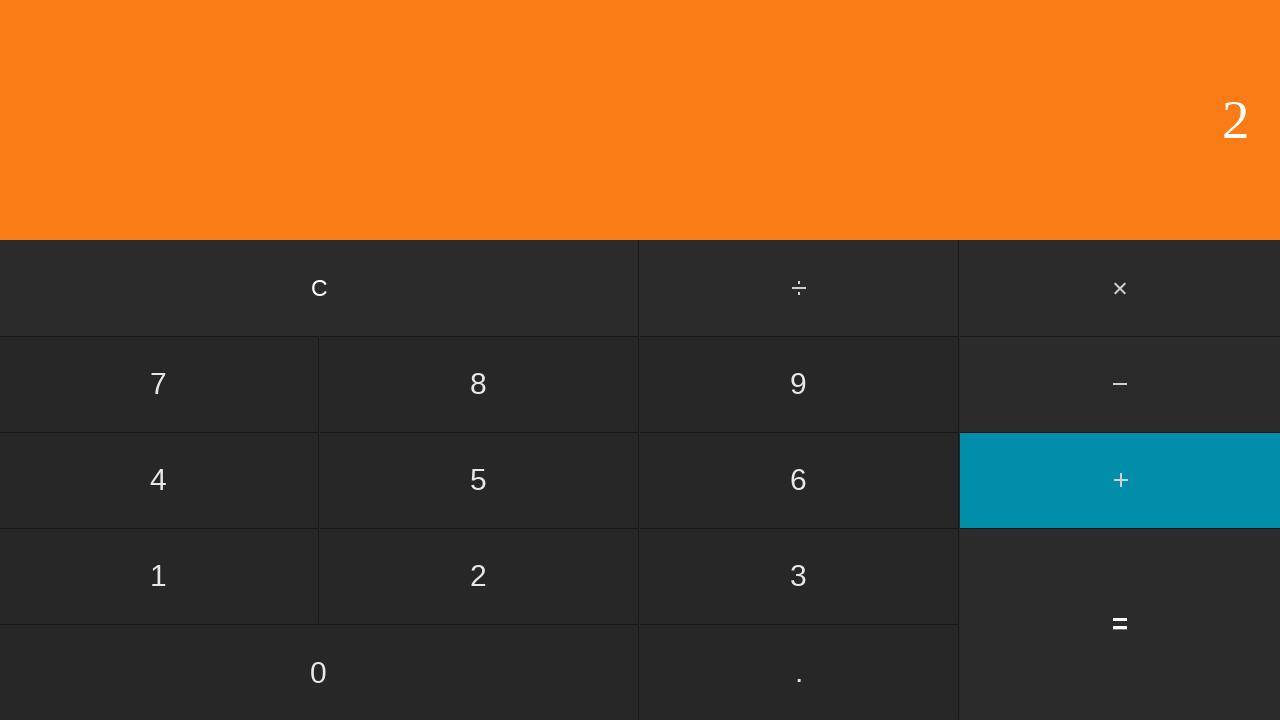

Clicked number 5 at (479, 480) on xpath=/html/body/div[2]/div[2]/div[2]/input[2]
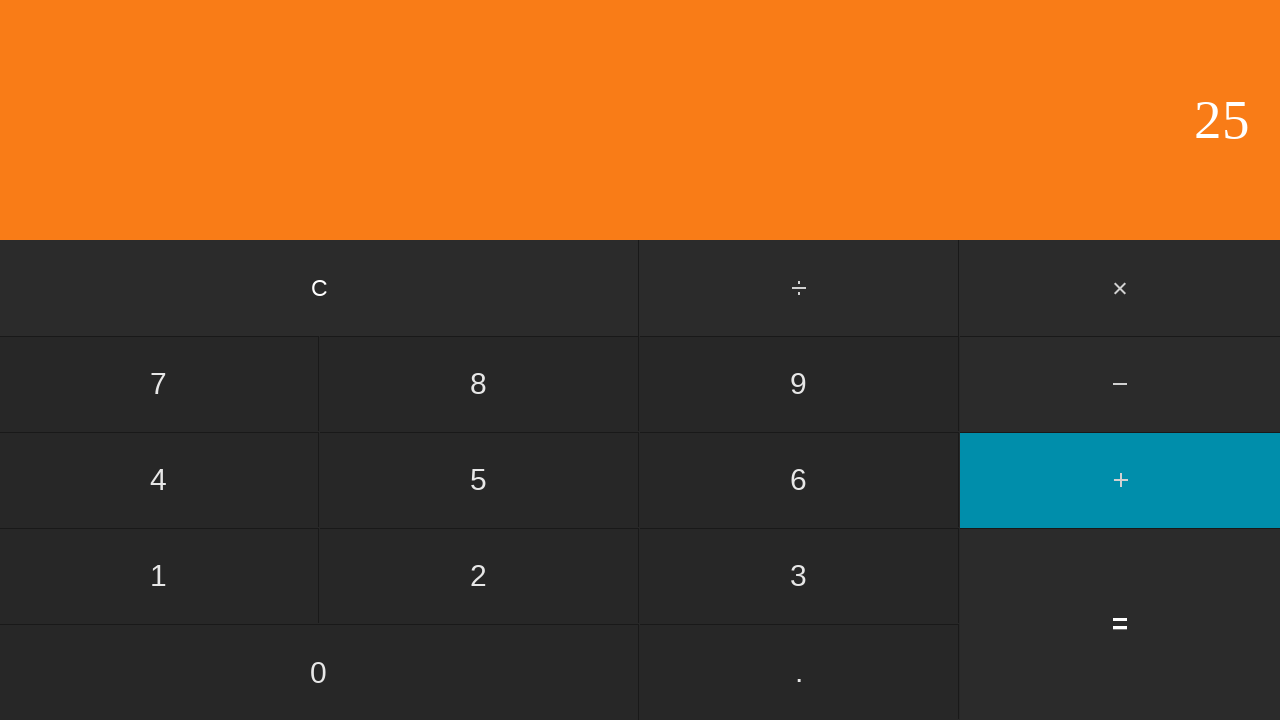

Clicked plus operator (iteration 3/5) at (1120, 480) on xpath=/html/body/div[2]/div[3]/input[2]
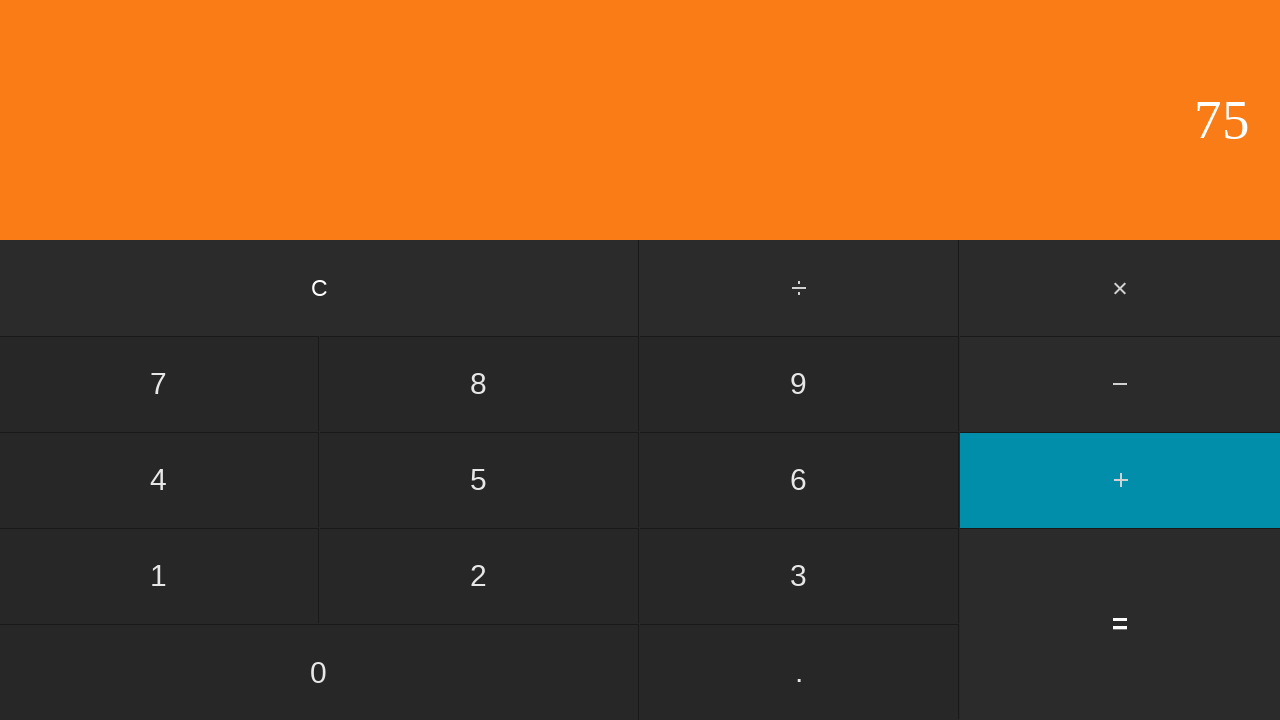

Clicked number 2 at (479, 576) on xpath=/html/body/div[2]/div[2]/div[3]/input[2]
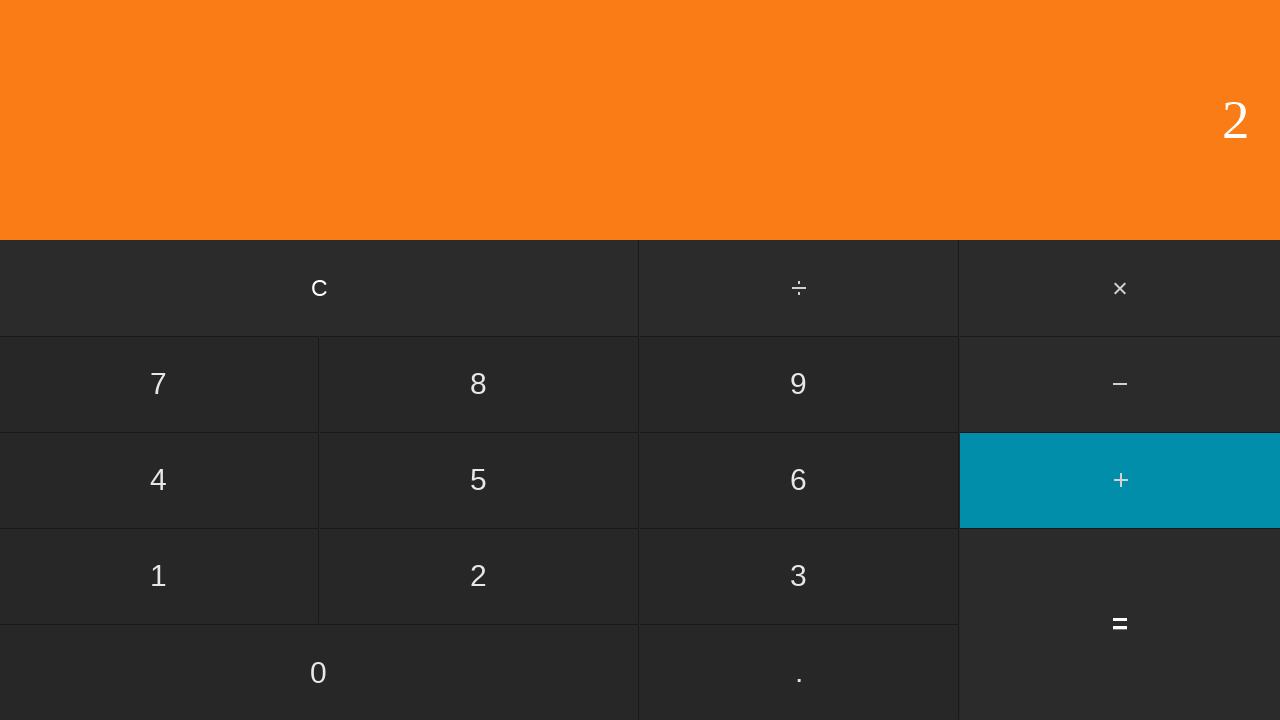

Clicked number 5 at (479, 480) on xpath=/html/body/div[2]/div[2]/div[2]/input[2]
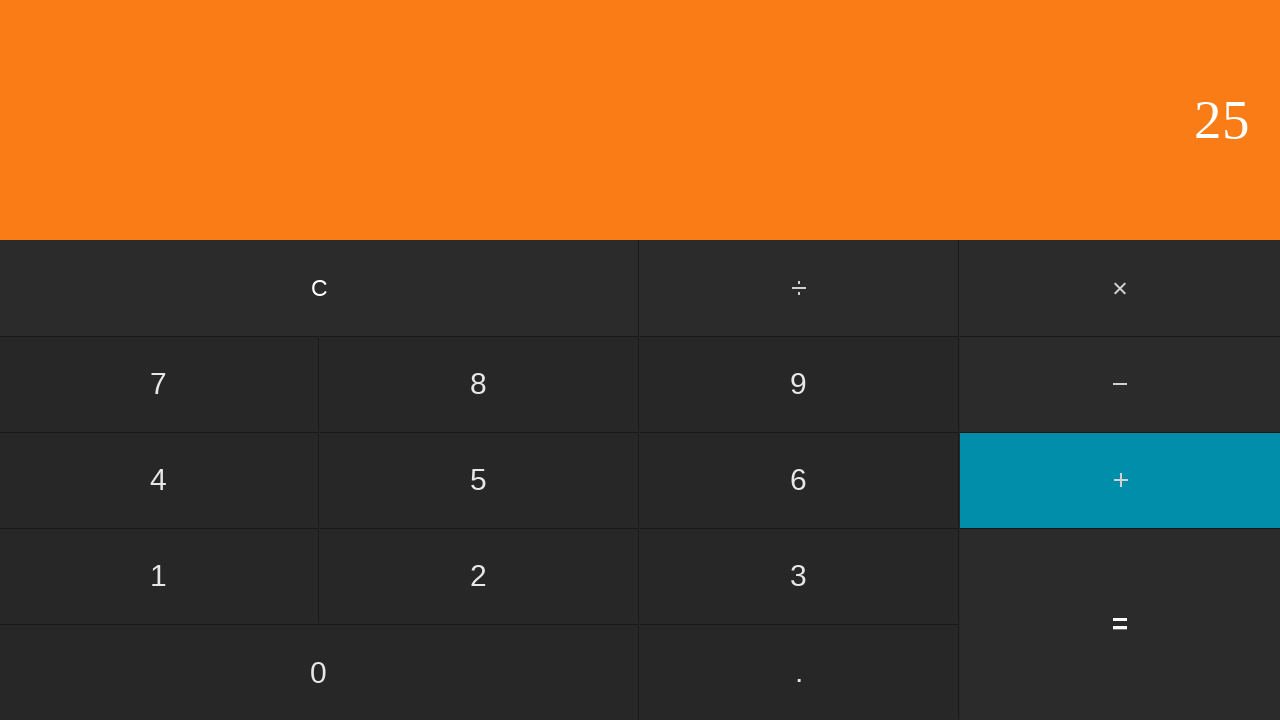

Clicked plus operator (iteration 4/5) at (1120, 480) on xpath=/html/body/div[2]/div[3]/input[2]
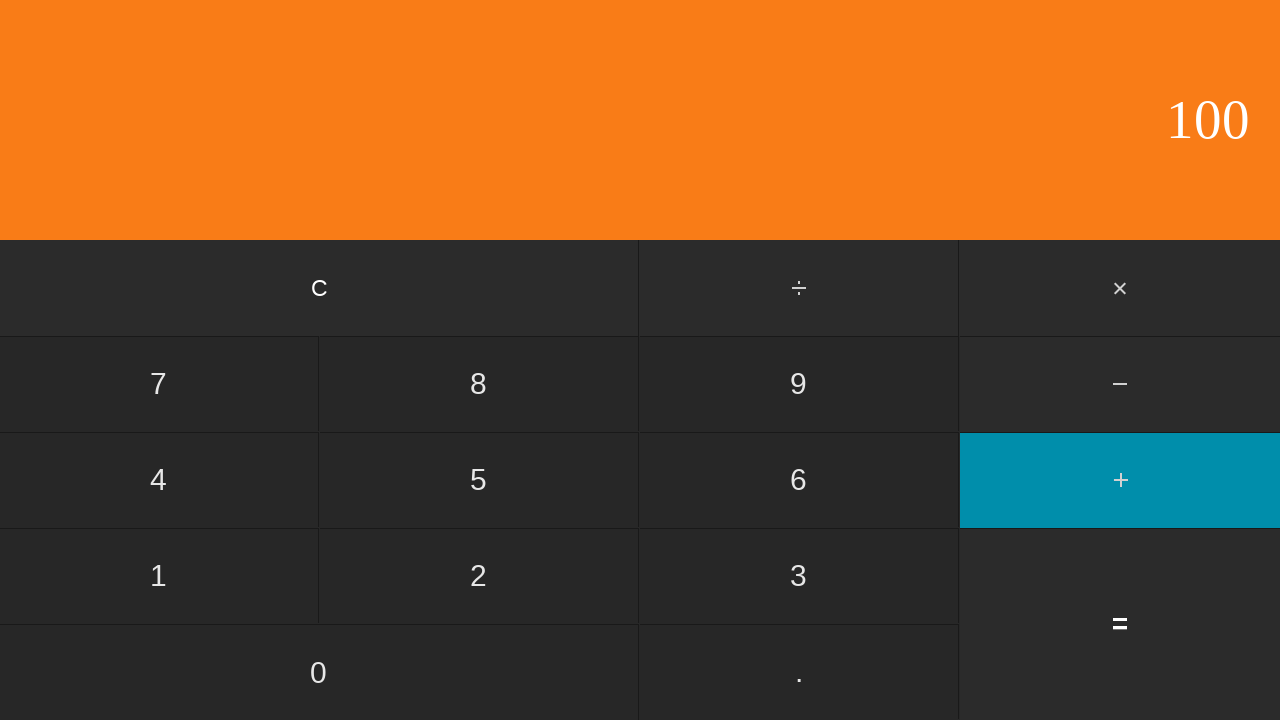

Clicked number 2 at (479, 576) on xpath=/html/body/div[2]/div[2]/div[3]/input[2]
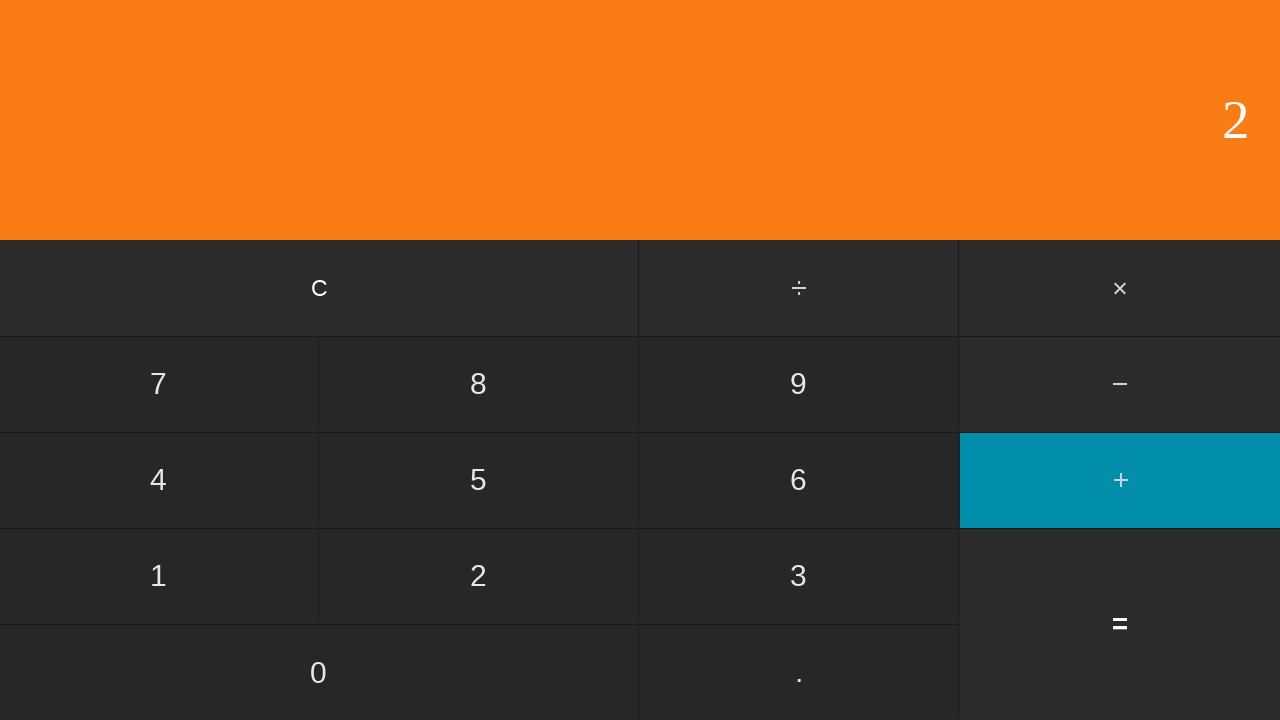

Clicked number 5 at (479, 480) on xpath=/html/body/div[2]/div[2]/div[2]/input[2]
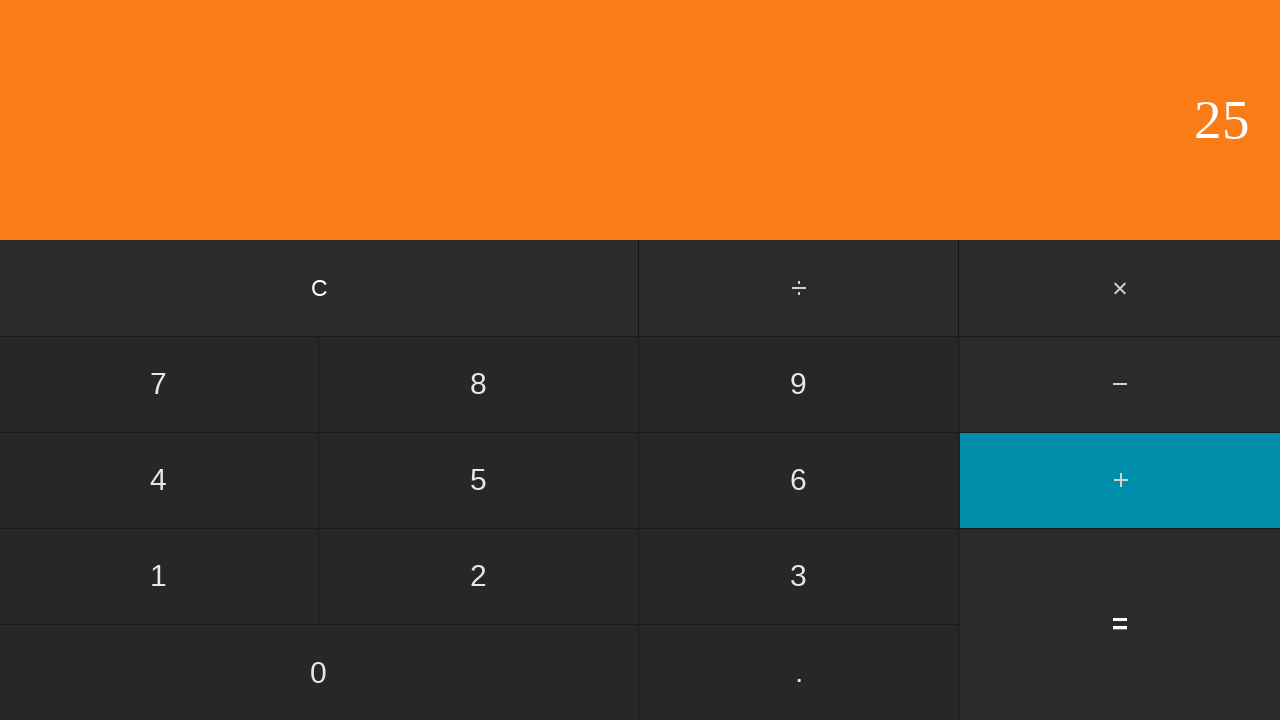

Clicked plus operator (iteration 5/5) at (1120, 480) on xpath=/html/body/div[2]/div[3]/input[2]
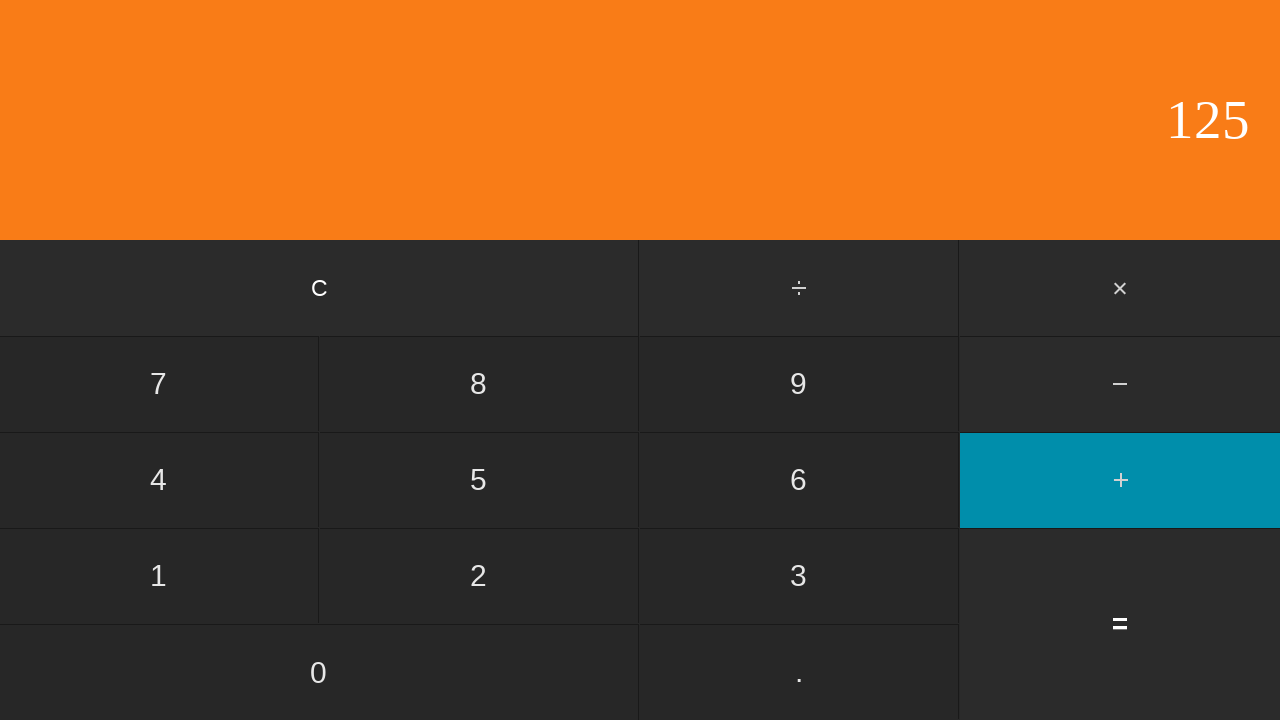

Result display element loaded, sum equals 125
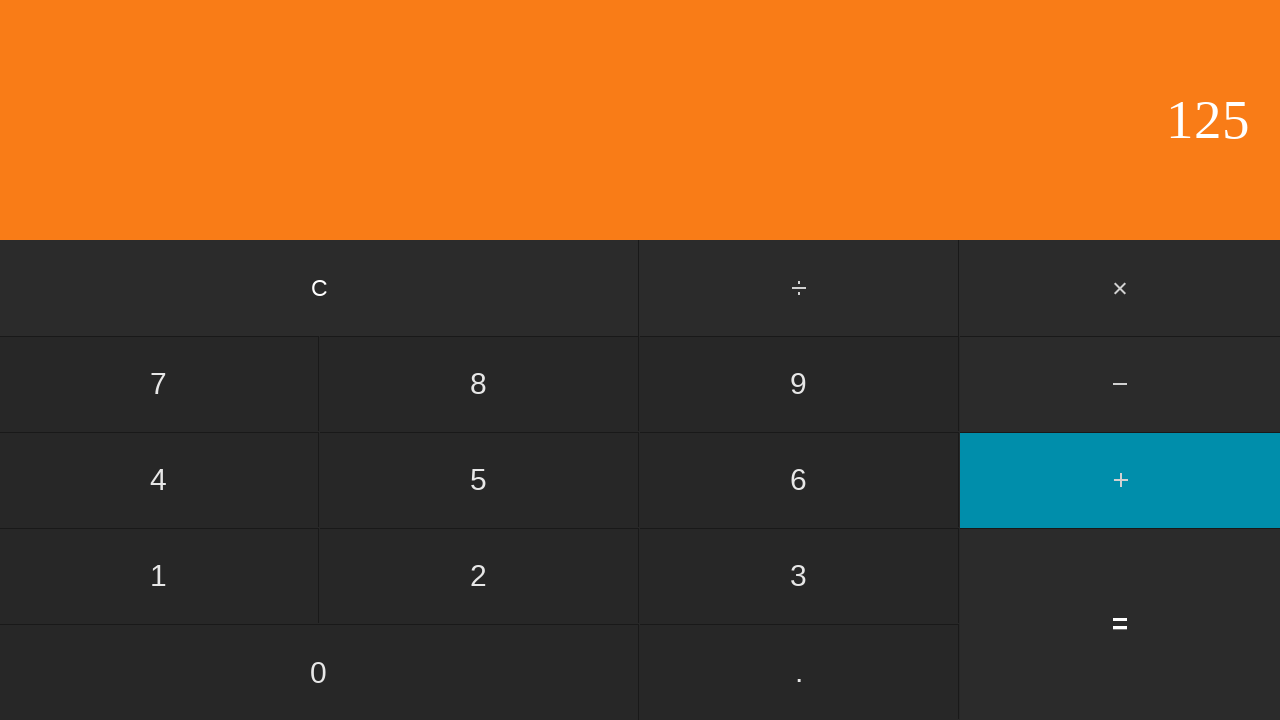

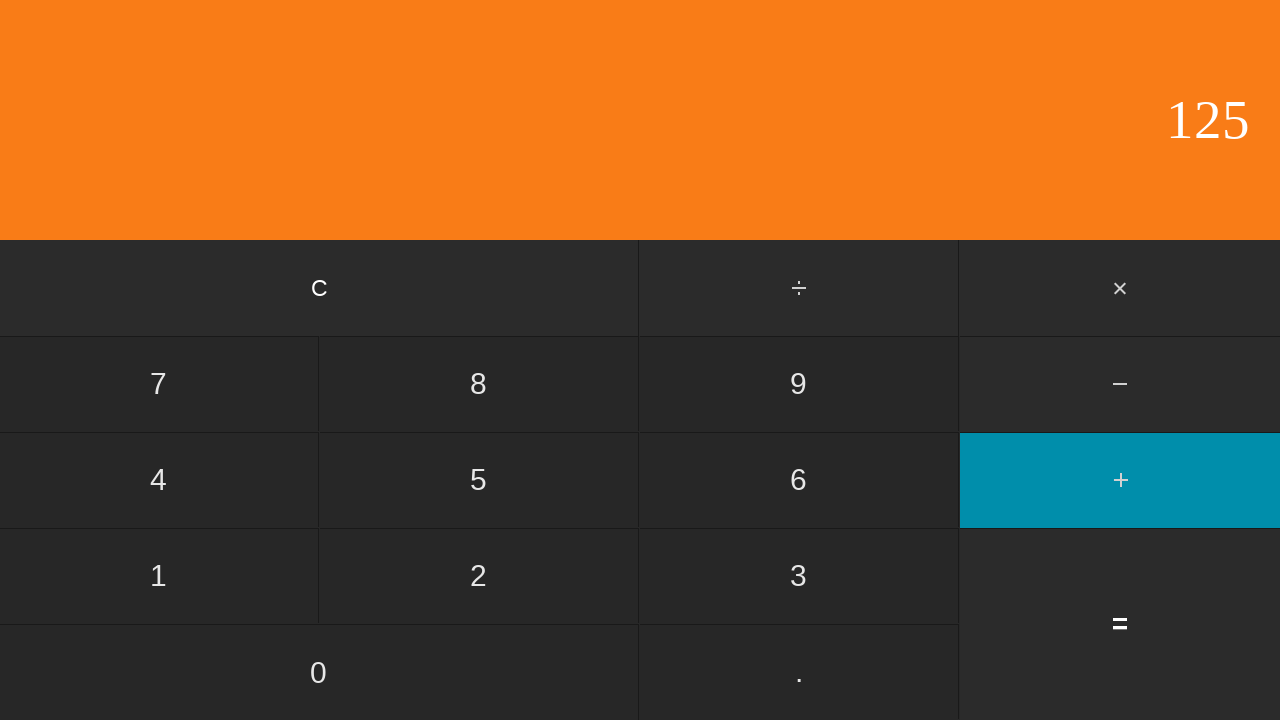